Tests horizontal slider functionality by clicking on it and using arrow left keys to move the slider back to minimum value

Starting URL: http://the-internet.herokuapp.com/

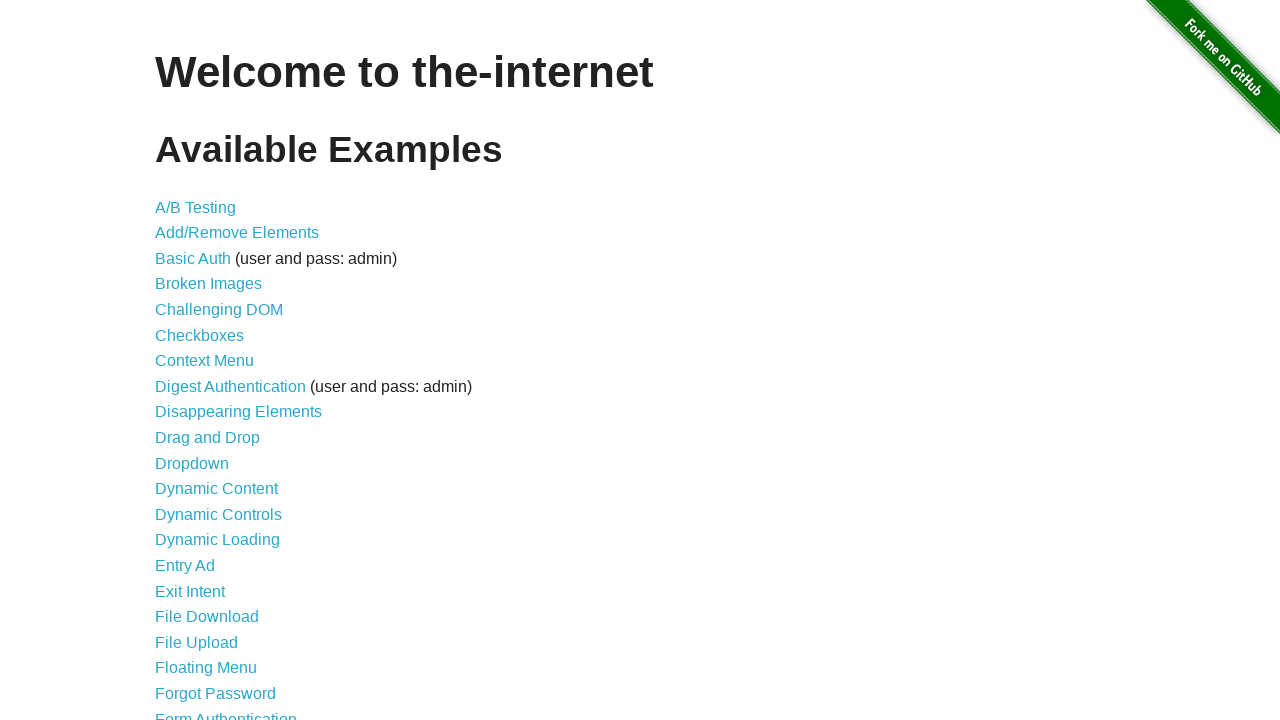

Clicked on 'Horizontal Slider' link at (214, 361) on text='Horizontal Slider'
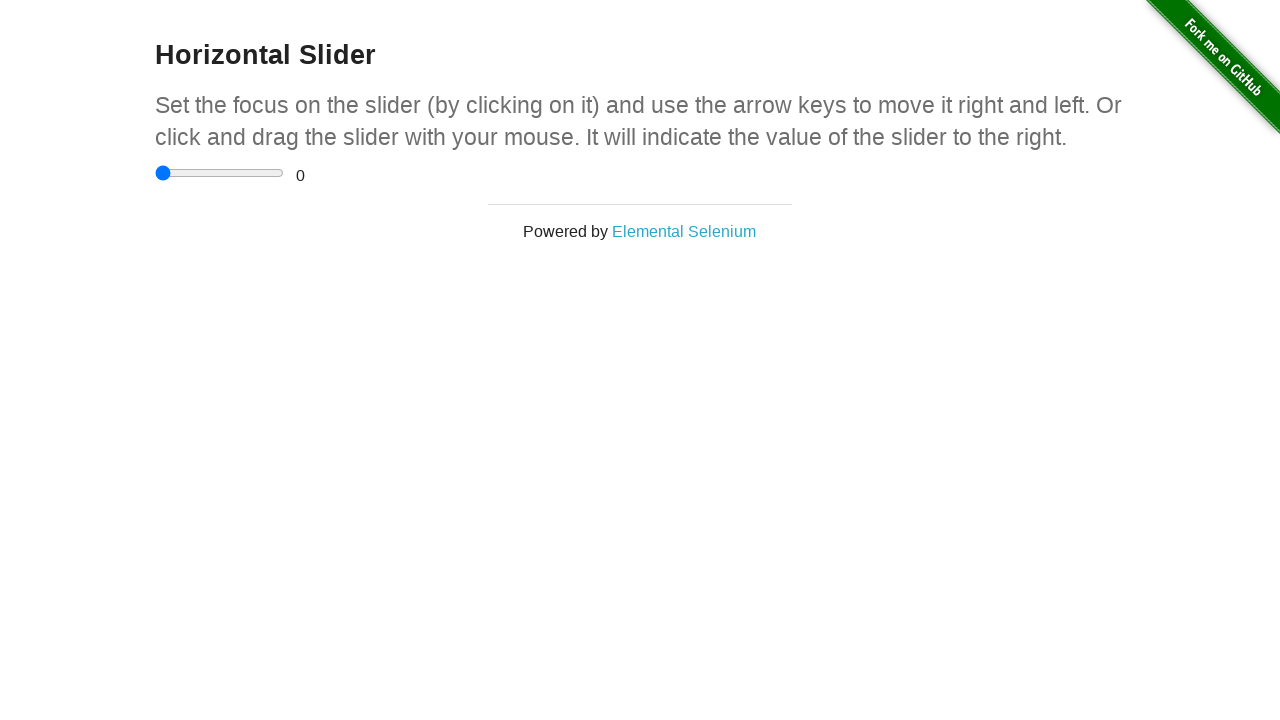

Slider element loaded
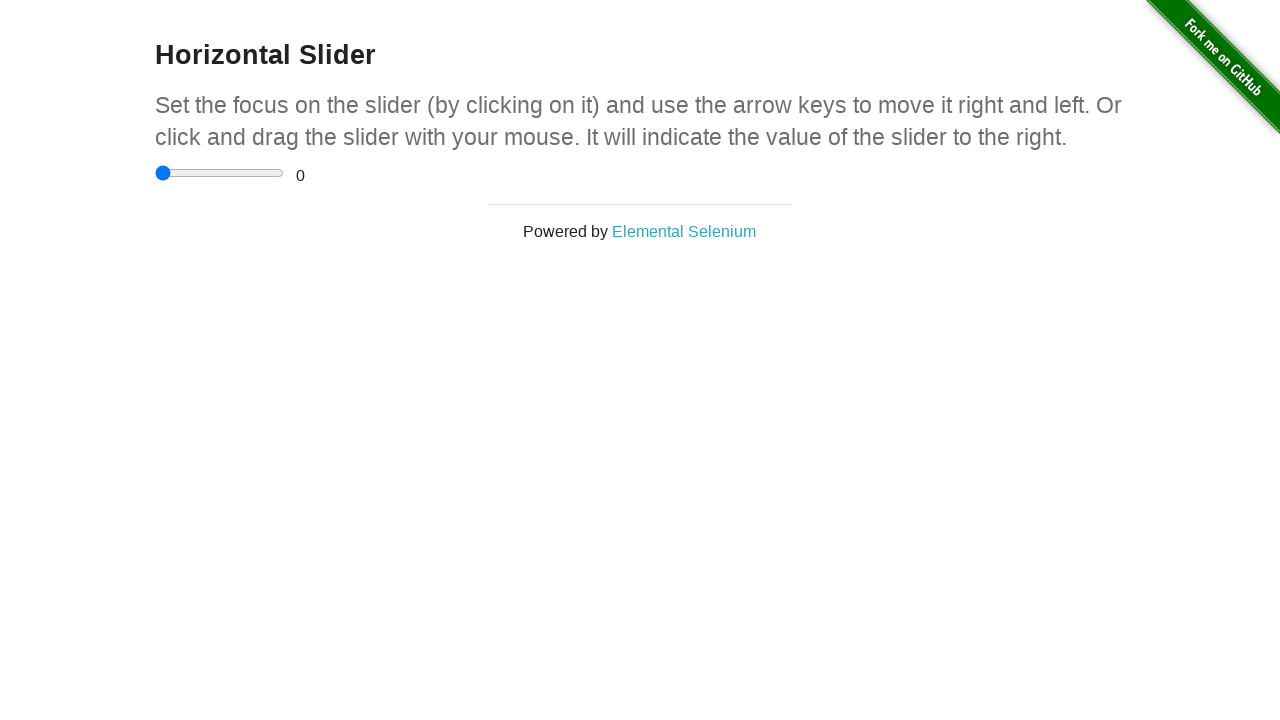

Clicked on slider to focus it at (220, 173) on xpath=//html/body/div[2]/div/div/div/input
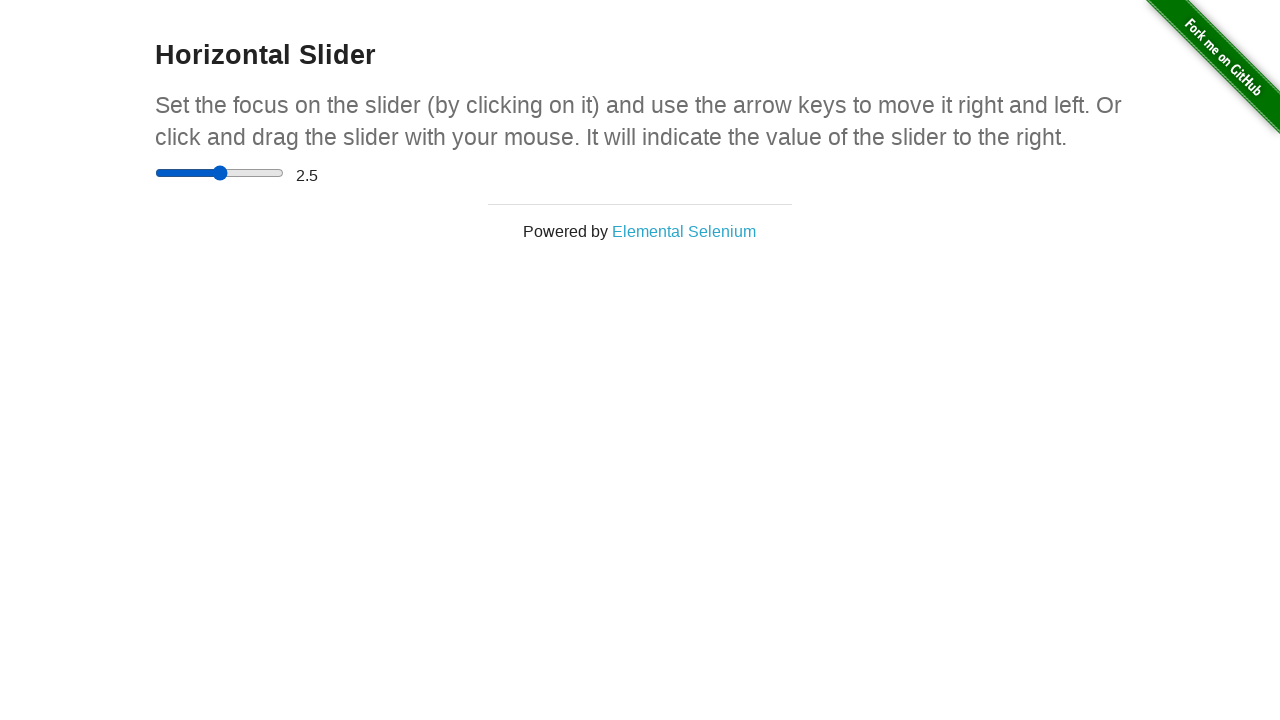

Pressed ArrowRight key (iteration 1/10) to move slider right on xpath=//html/body/div[2]/div/div/div/input
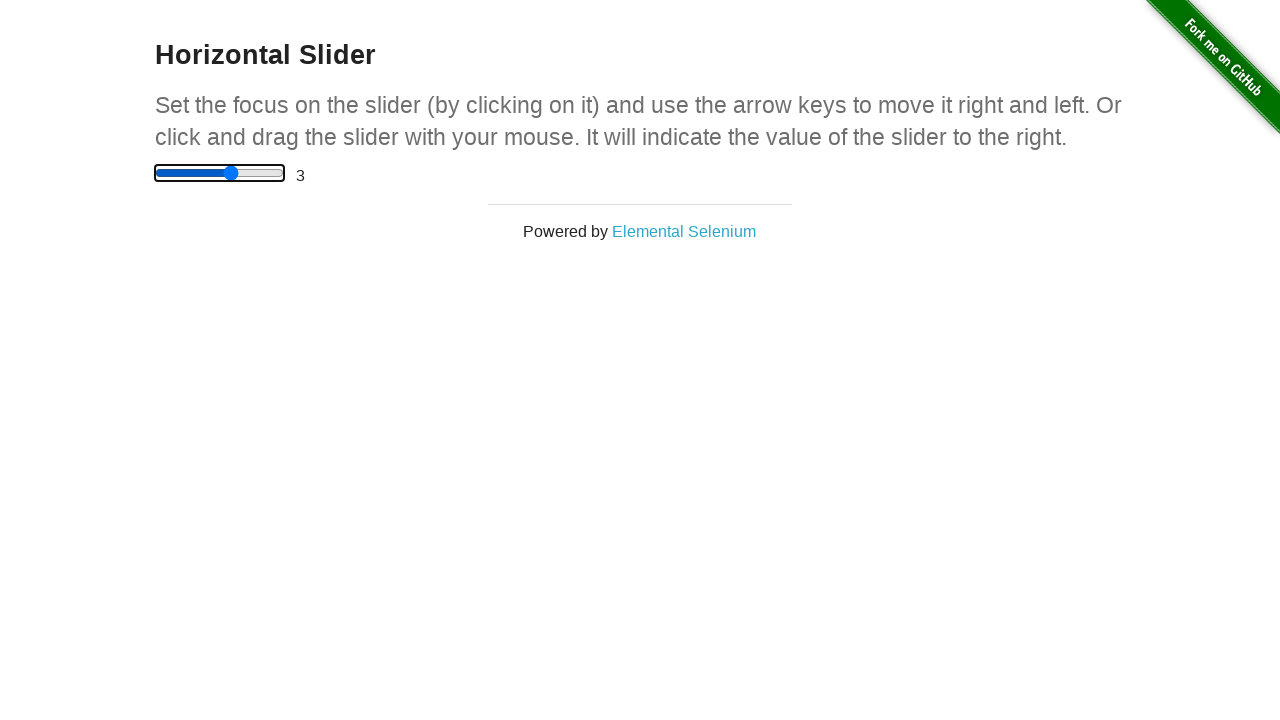

Pressed ArrowRight key (iteration 2/10) to move slider right on xpath=//html/body/div[2]/div/div/div/input
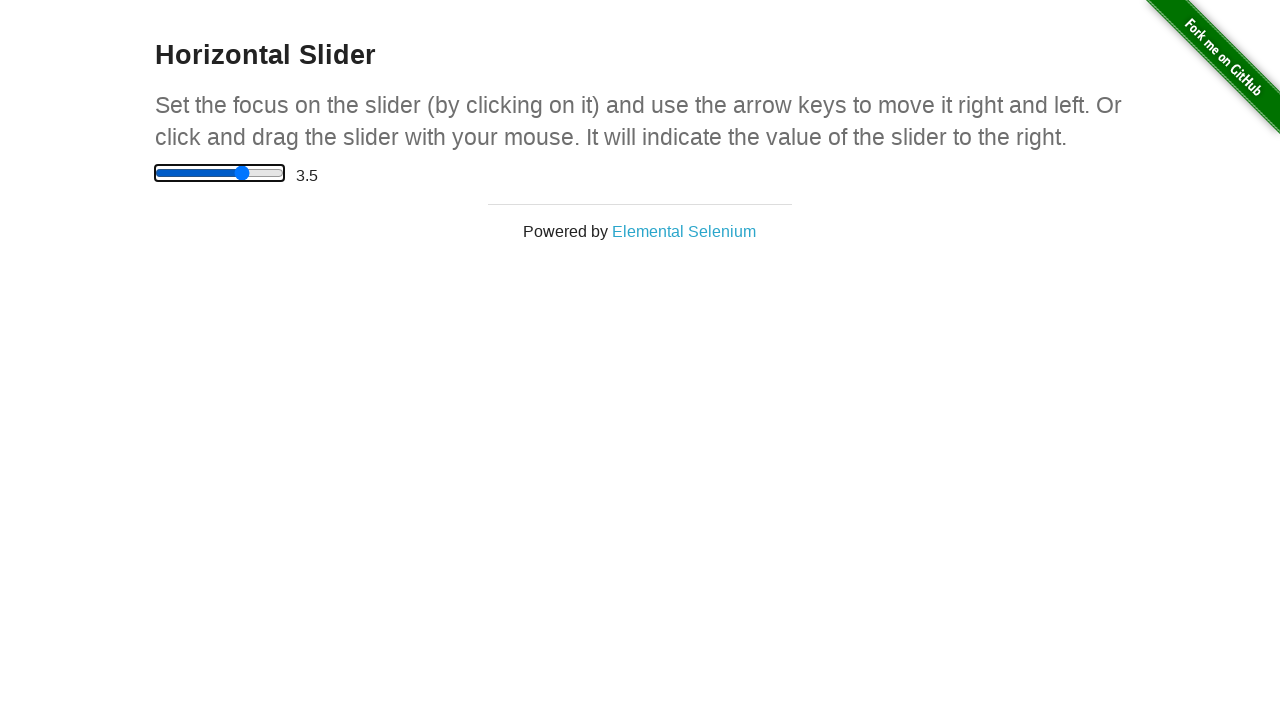

Pressed ArrowRight key (iteration 3/10) to move slider right on xpath=//html/body/div[2]/div/div/div/input
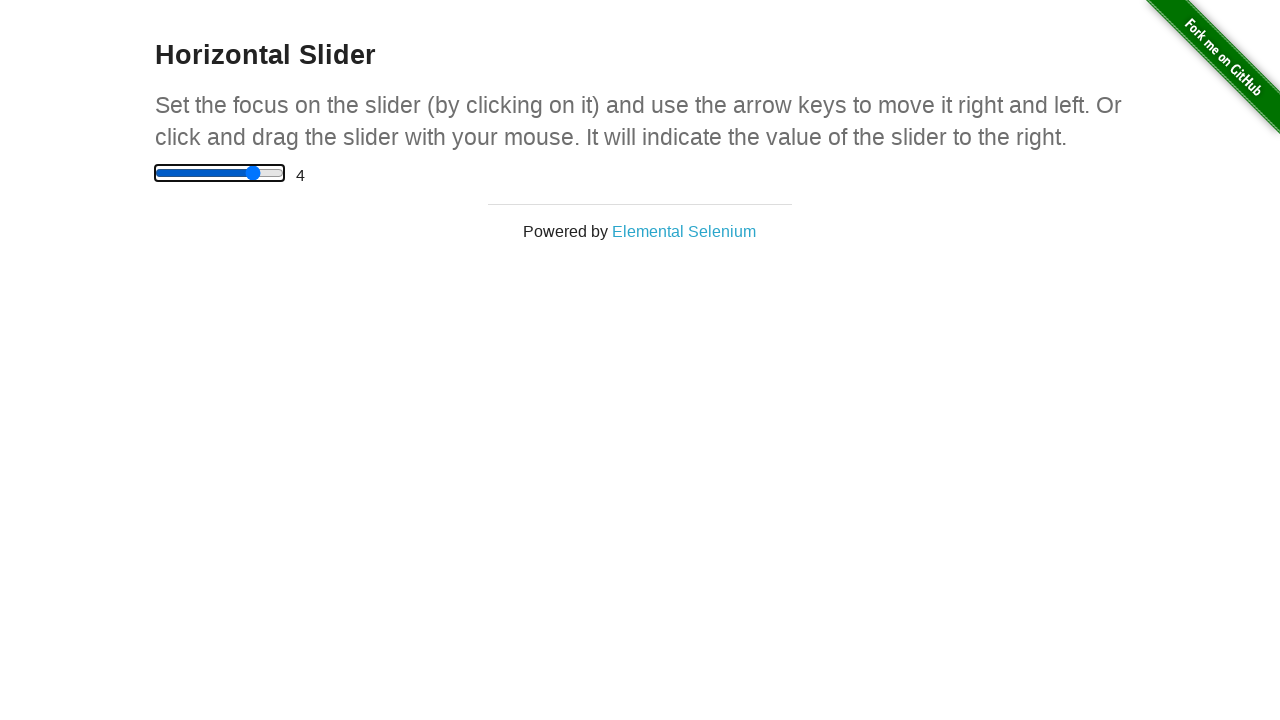

Pressed ArrowRight key (iteration 4/10) to move slider right on xpath=//html/body/div[2]/div/div/div/input
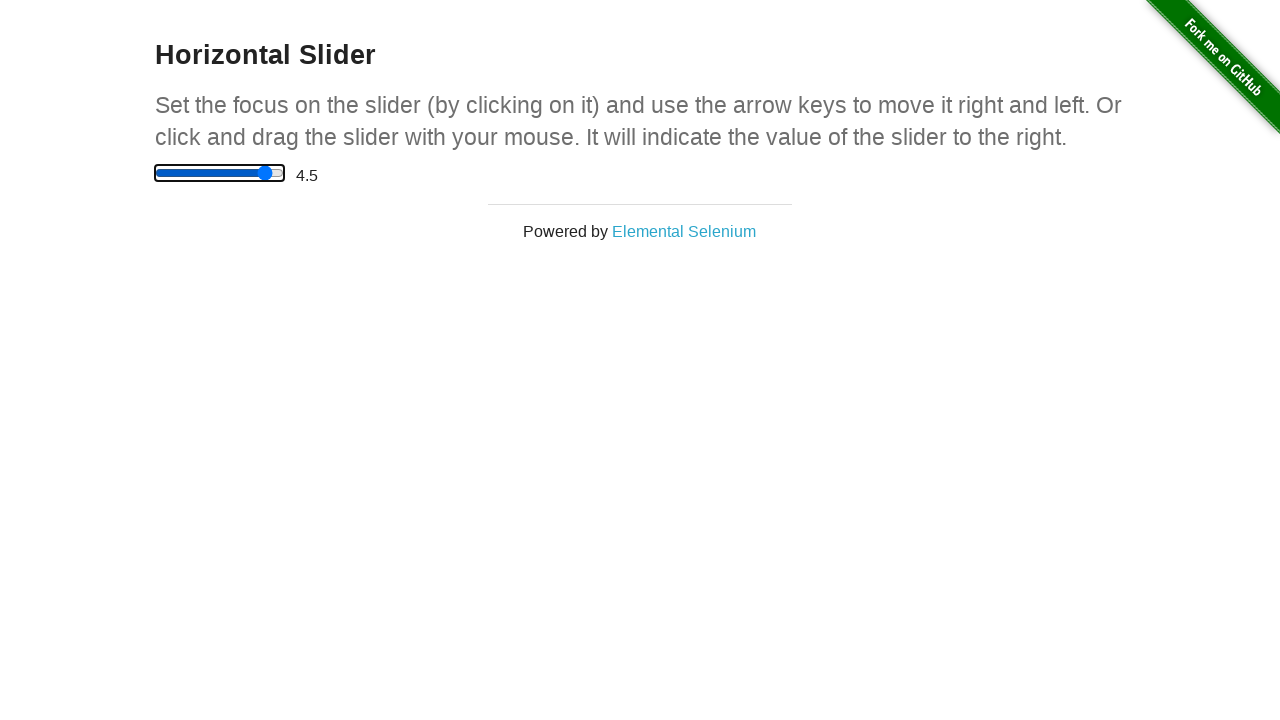

Pressed ArrowRight key (iteration 5/10) to move slider right on xpath=//html/body/div[2]/div/div/div/input
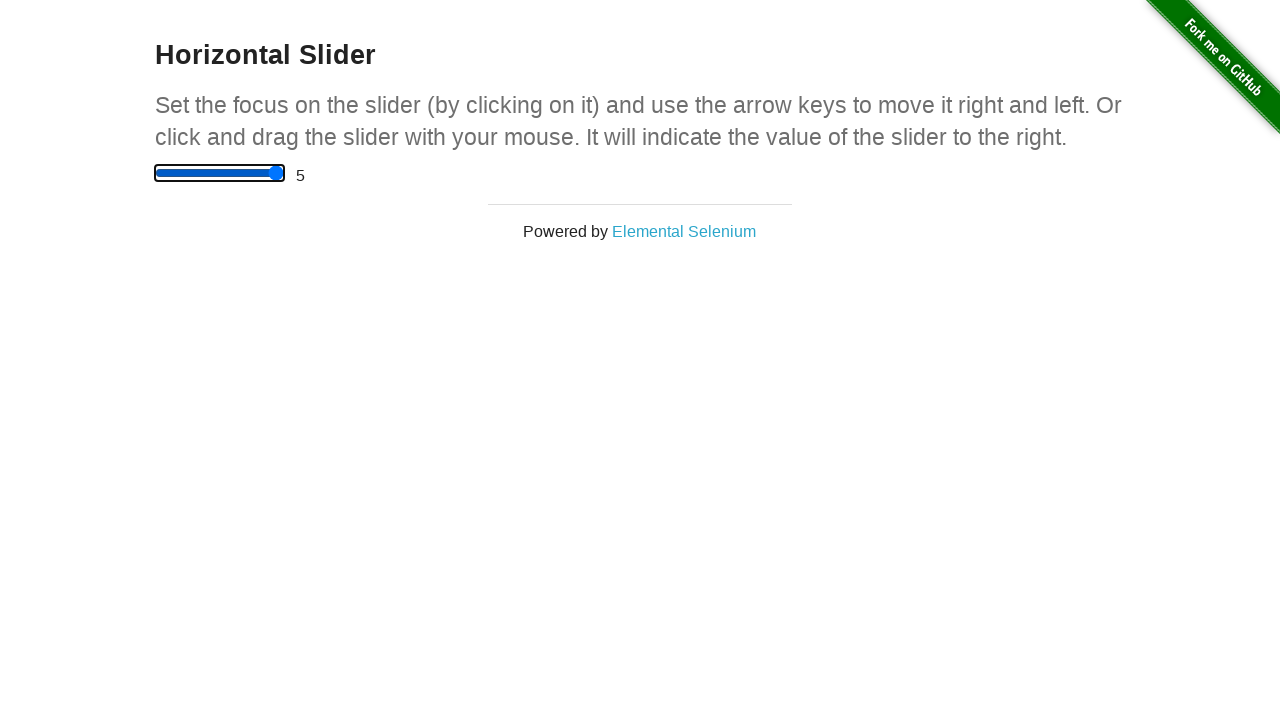

Pressed ArrowRight key (iteration 6/10) to move slider right on xpath=//html/body/div[2]/div/div/div/input
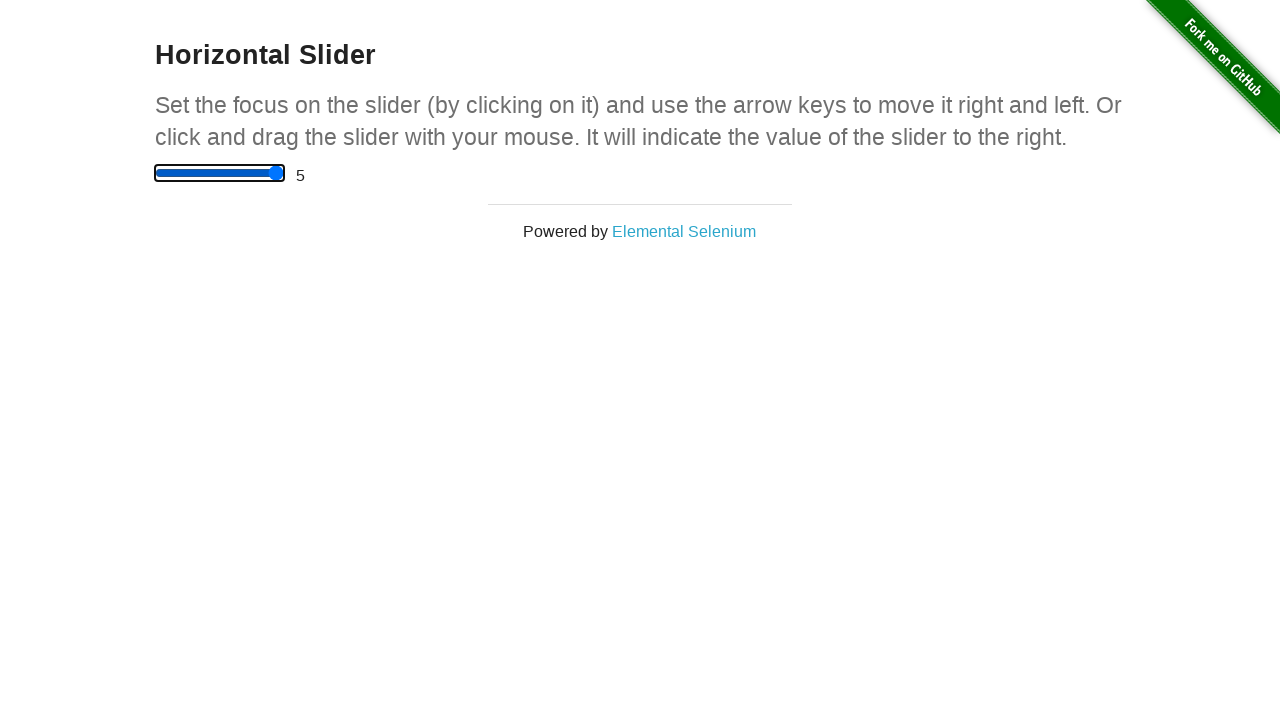

Pressed ArrowRight key (iteration 7/10) to move slider right on xpath=//html/body/div[2]/div/div/div/input
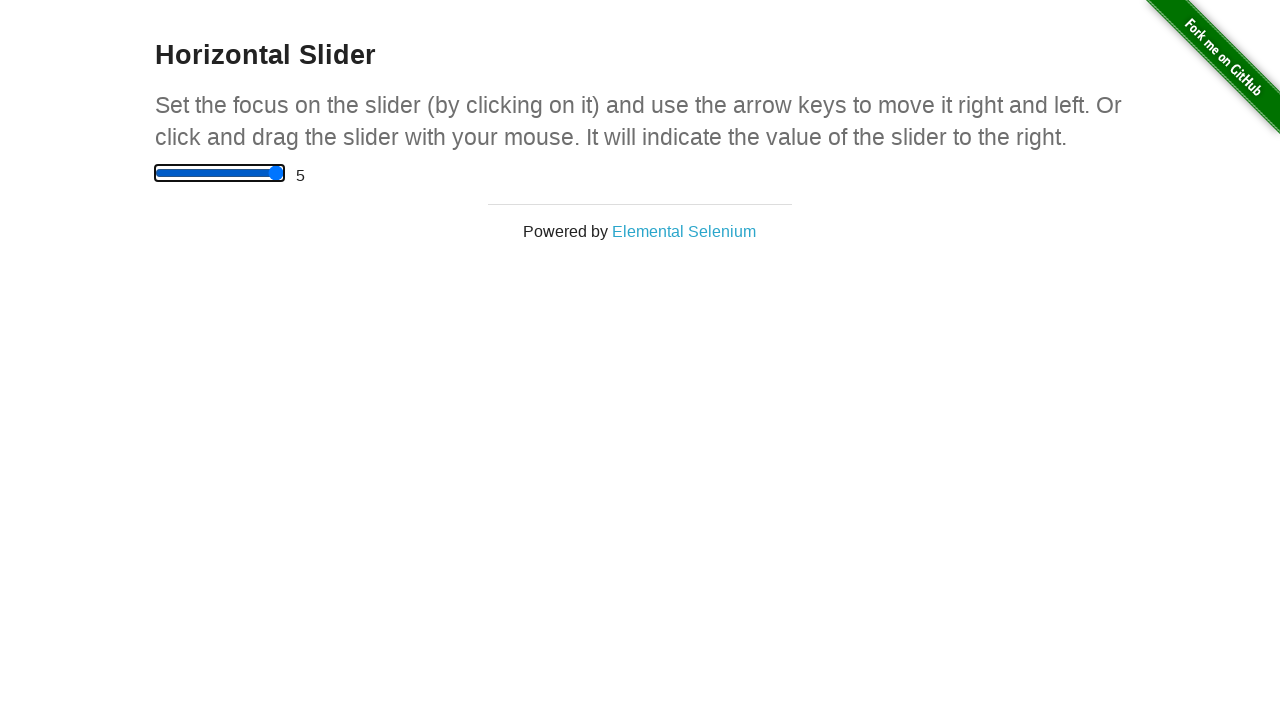

Pressed ArrowRight key (iteration 8/10) to move slider right on xpath=//html/body/div[2]/div/div/div/input
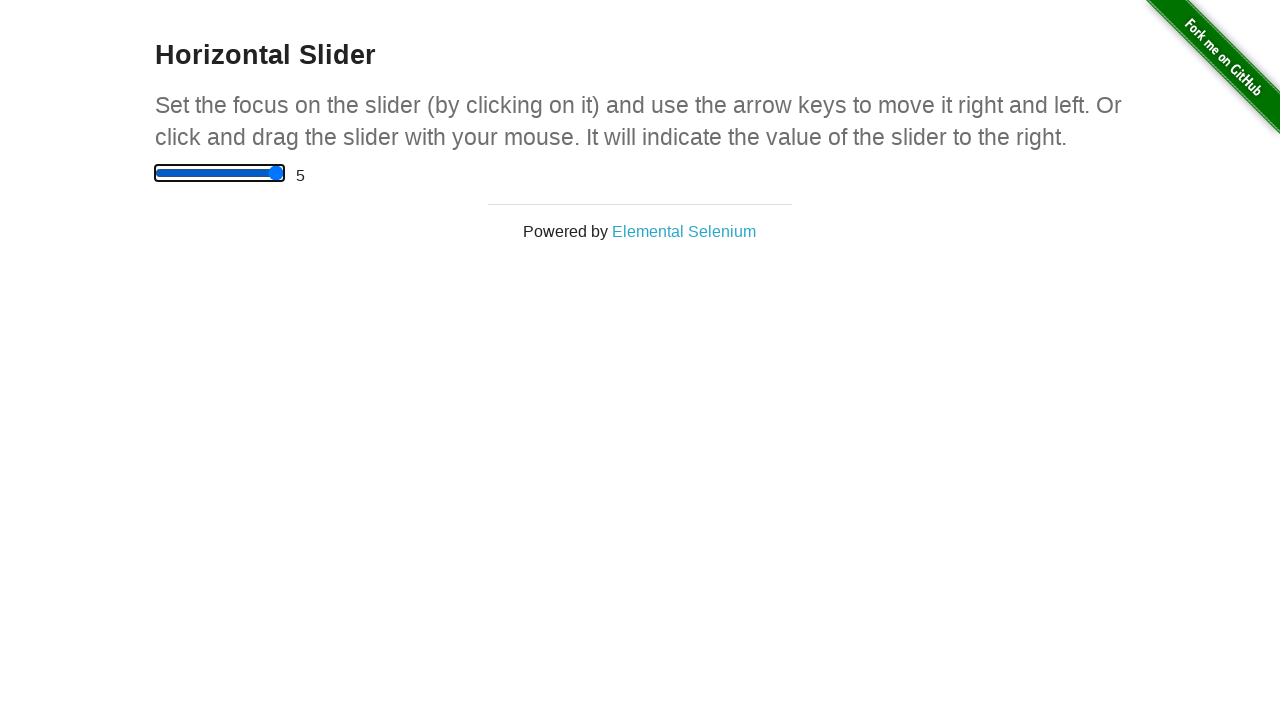

Pressed ArrowRight key (iteration 9/10) to move slider right on xpath=//html/body/div[2]/div/div/div/input
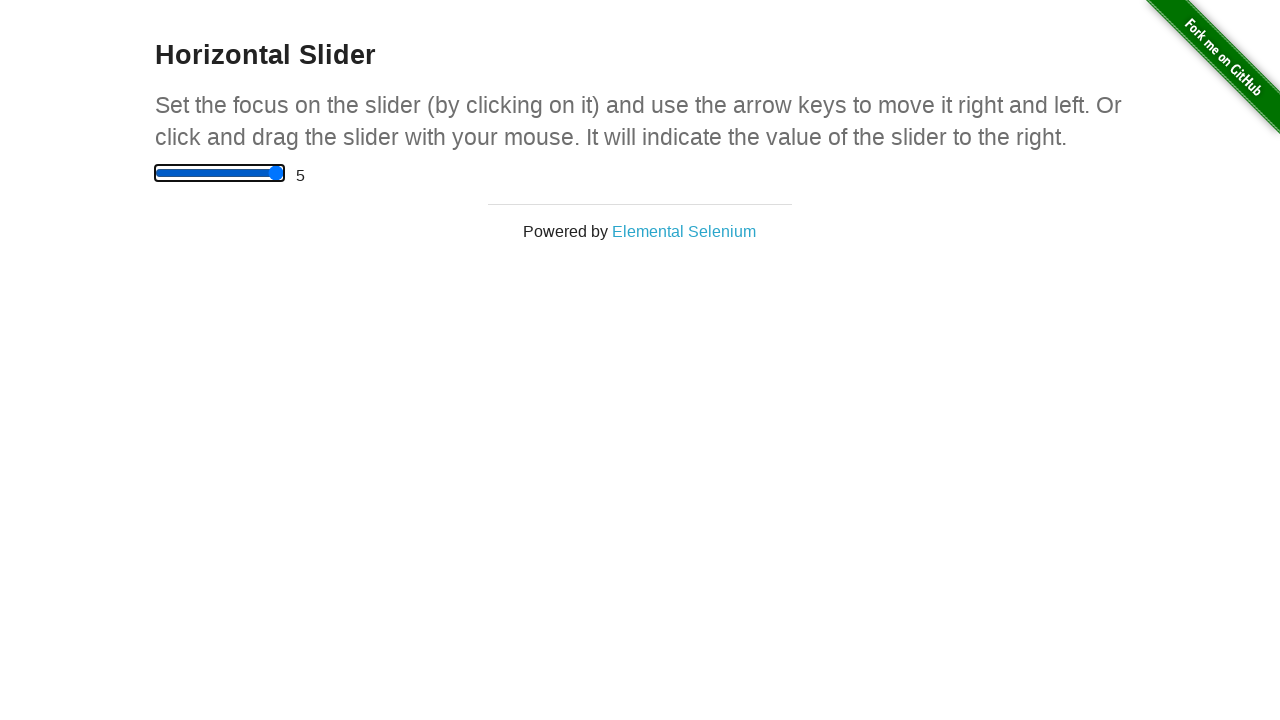

Pressed ArrowRight key (iteration 10/10) to move slider right on xpath=//html/body/div[2]/div/div/div/input
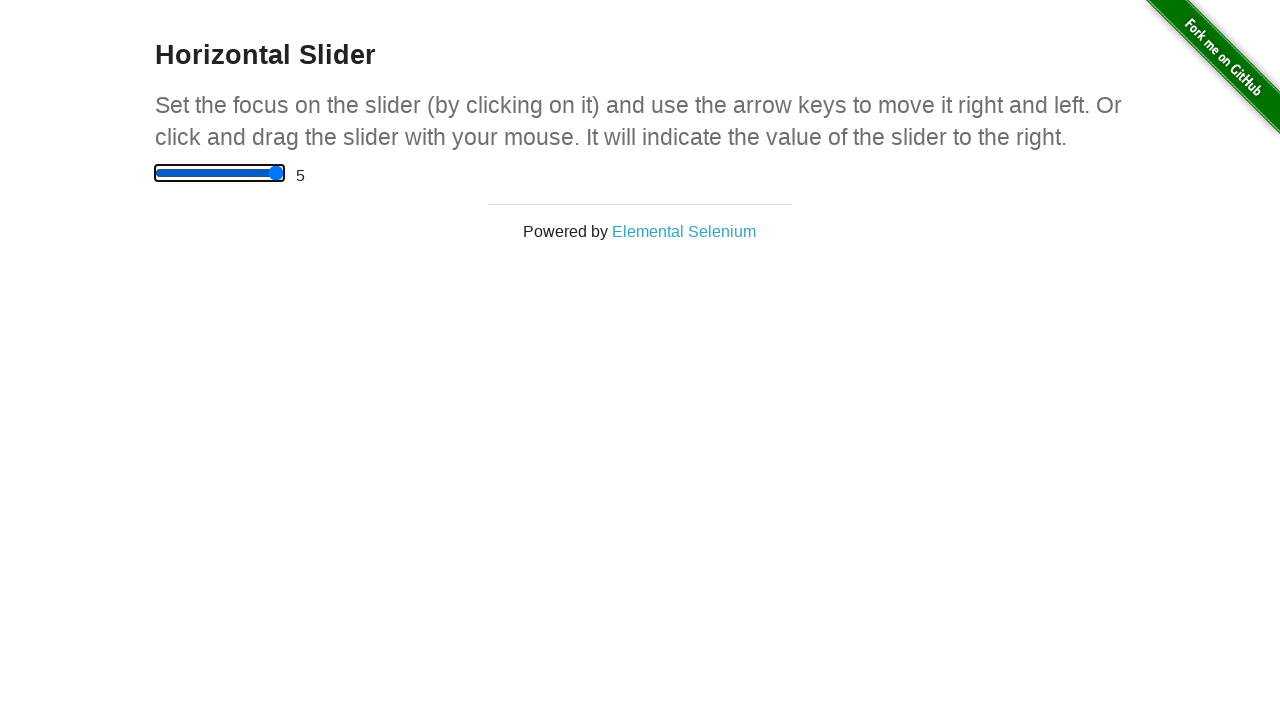

Pressed ArrowLeft key (iteration 1/10) to move slider left towards minimum on xpath=//html/body/div[2]/div/div/div/input
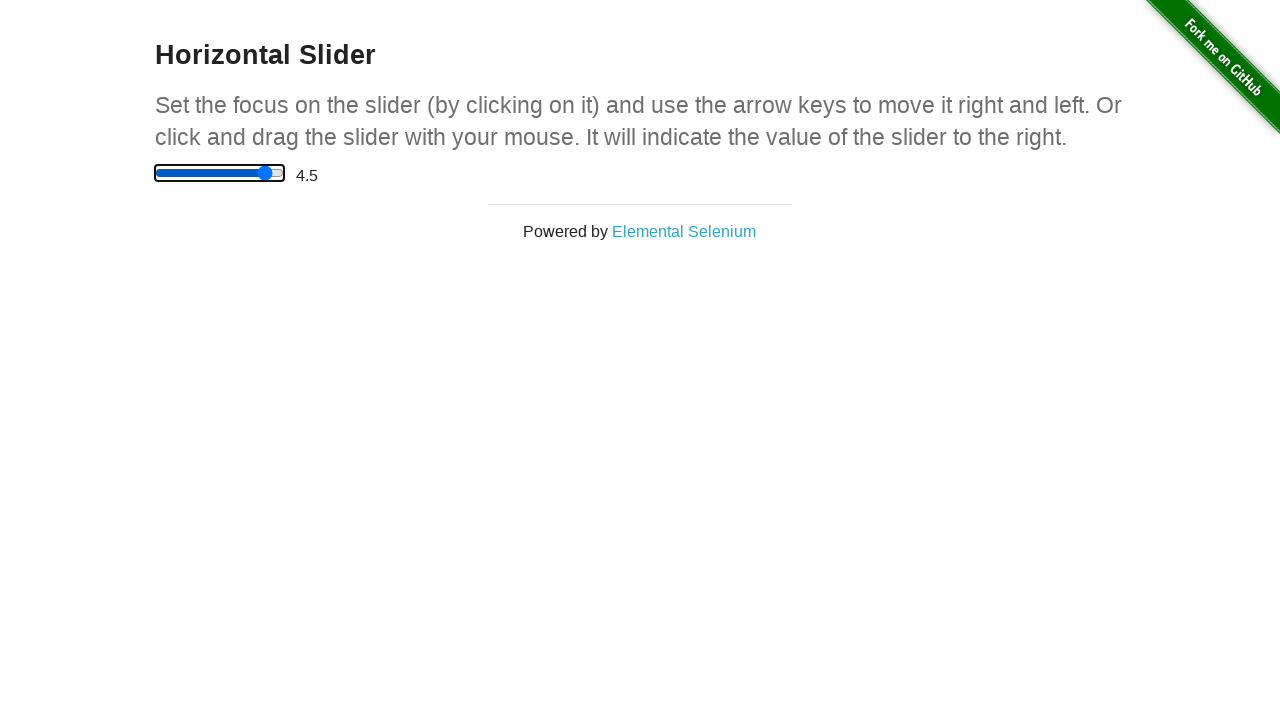

Pressed ArrowLeft key (iteration 2/10) to move slider left towards minimum on xpath=//html/body/div[2]/div/div/div/input
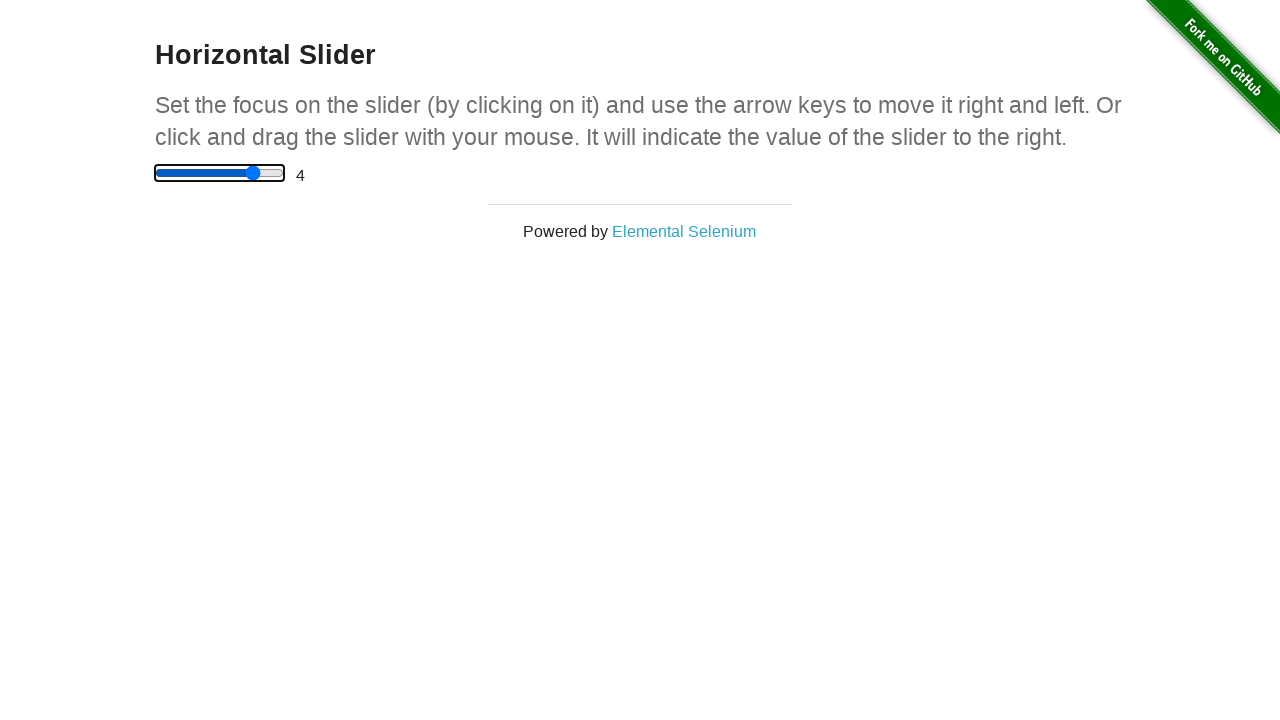

Pressed ArrowLeft key (iteration 3/10) to move slider left towards minimum on xpath=//html/body/div[2]/div/div/div/input
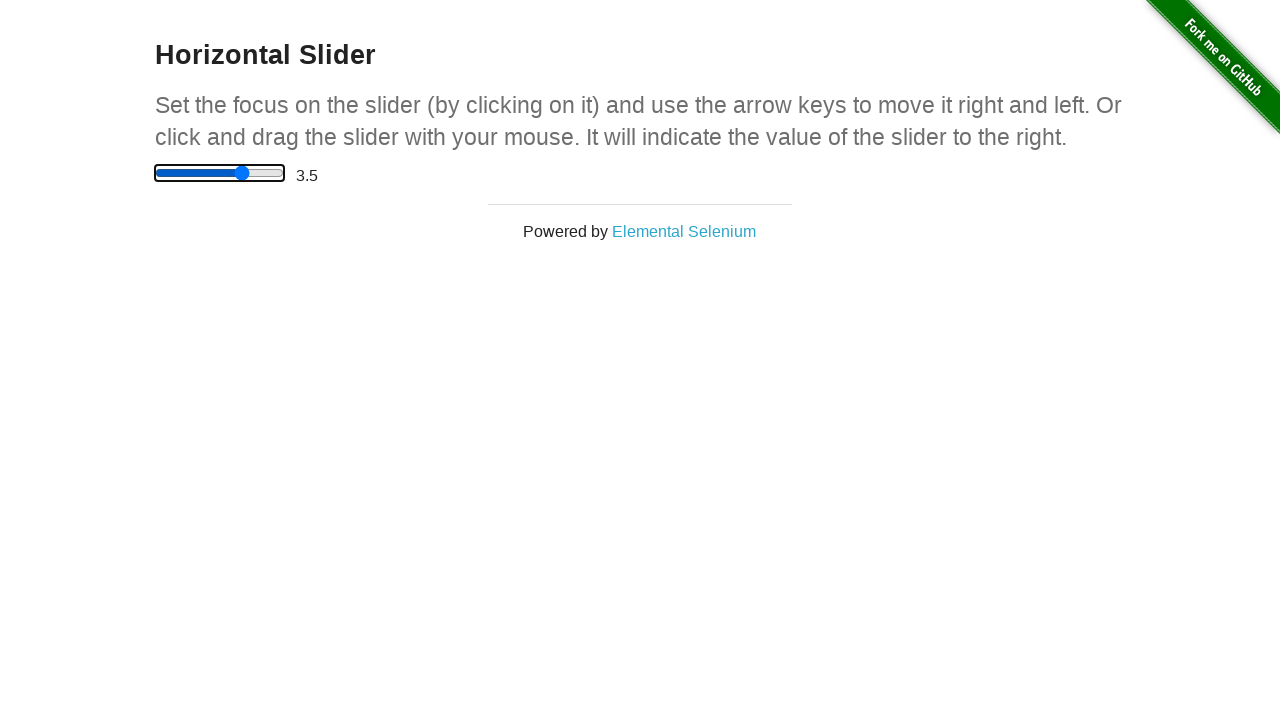

Pressed ArrowLeft key (iteration 4/10) to move slider left towards minimum on xpath=//html/body/div[2]/div/div/div/input
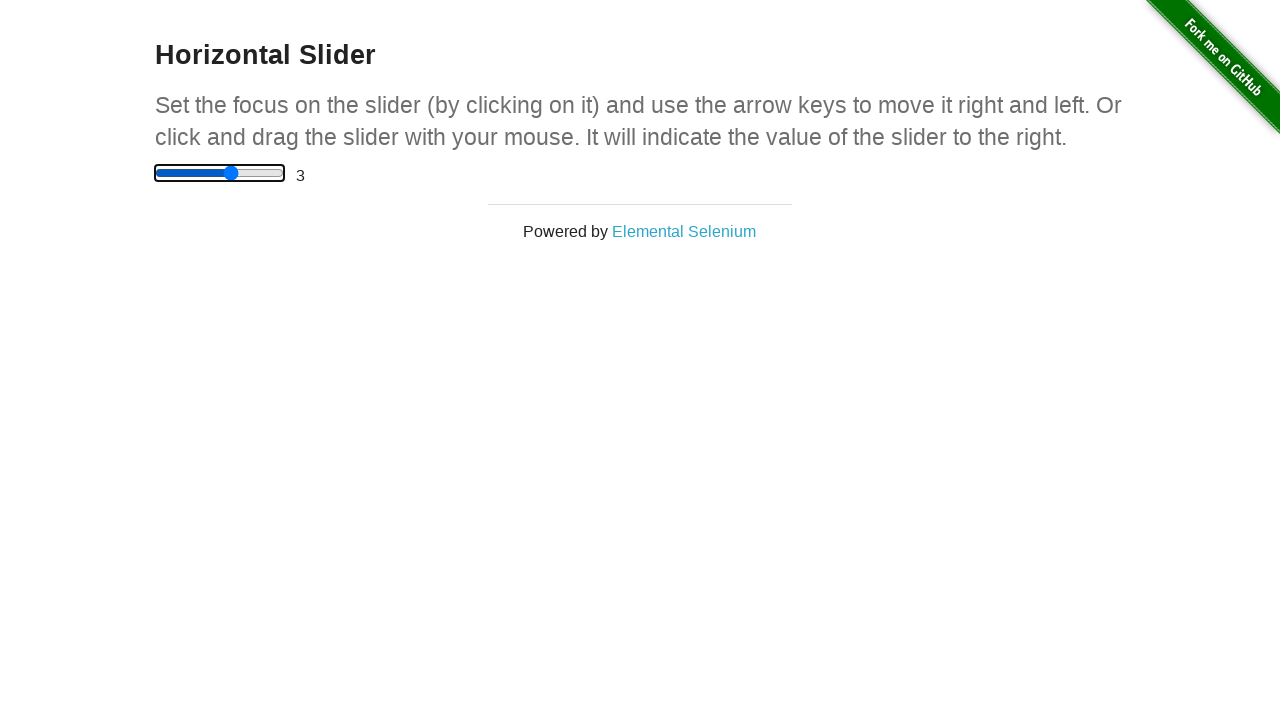

Pressed ArrowLeft key (iteration 5/10) to move slider left towards minimum on xpath=//html/body/div[2]/div/div/div/input
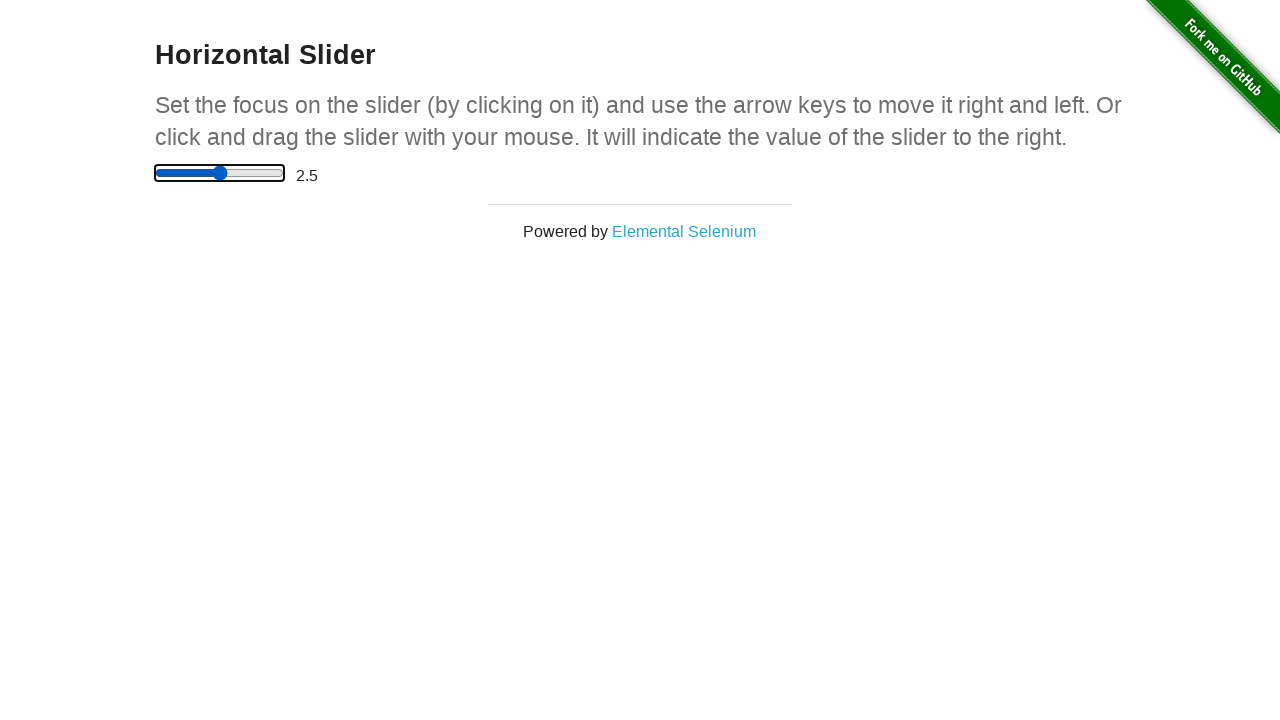

Pressed ArrowLeft key (iteration 6/10) to move slider left towards minimum on xpath=//html/body/div[2]/div/div/div/input
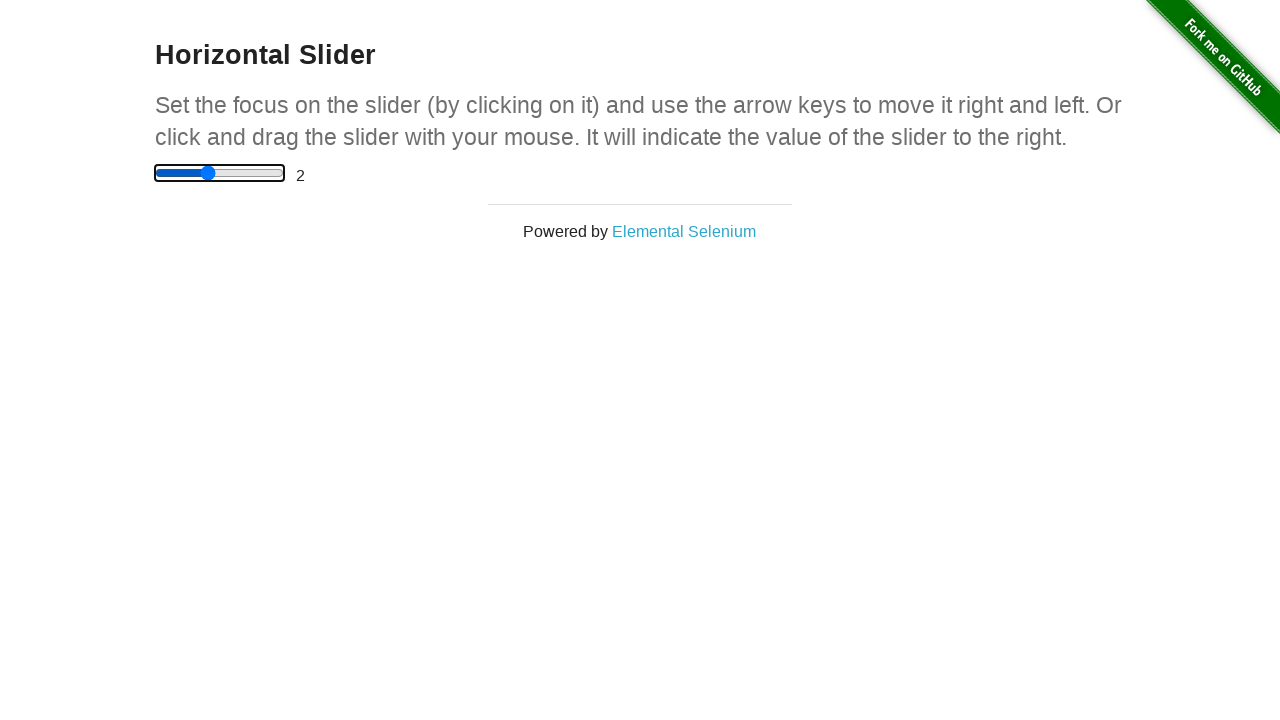

Pressed ArrowLeft key (iteration 7/10) to move slider left towards minimum on xpath=//html/body/div[2]/div/div/div/input
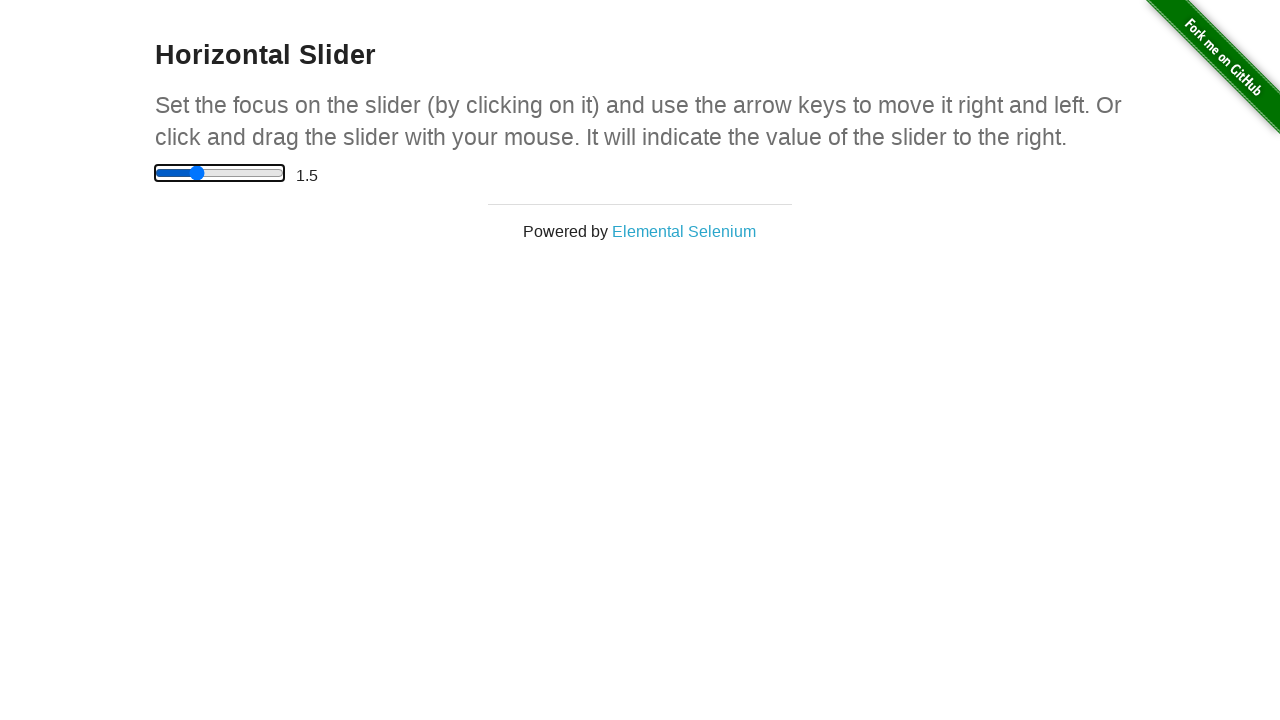

Pressed ArrowLeft key (iteration 8/10) to move slider left towards minimum on xpath=//html/body/div[2]/div/div/div/input
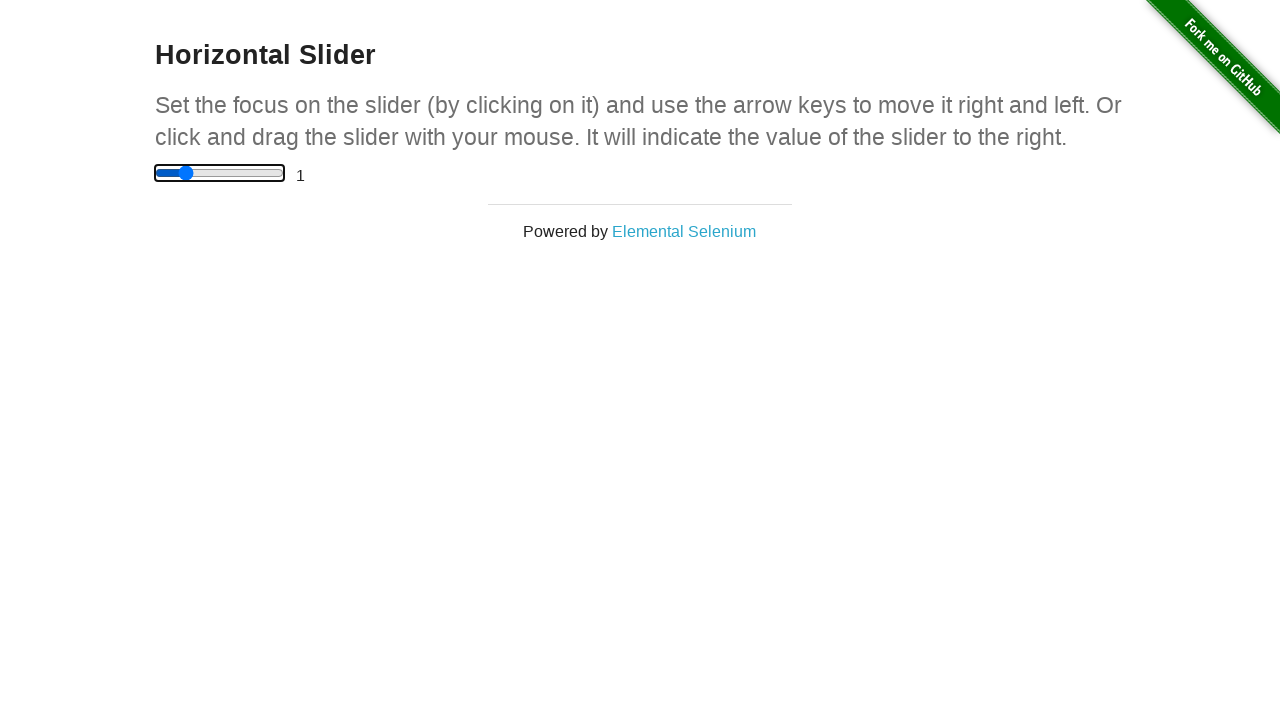

Pressed ArrowLeft key (iteration 9/10) to move slider left towards minimum on xpath=//html/body/div[2]/div/div/div/input
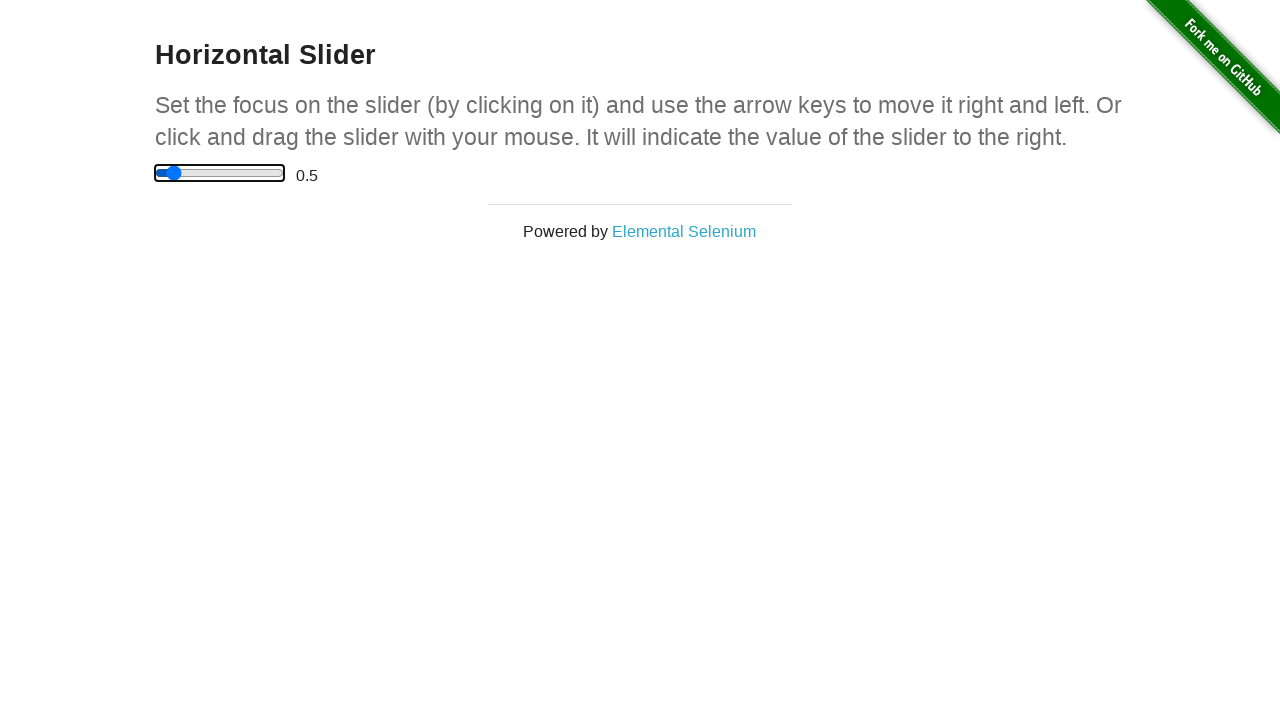

Pressed ArrowLeft key (iteration 10/10) to move slider left towards minimum on xpath=//html/body/div[2]/div/div/div/input
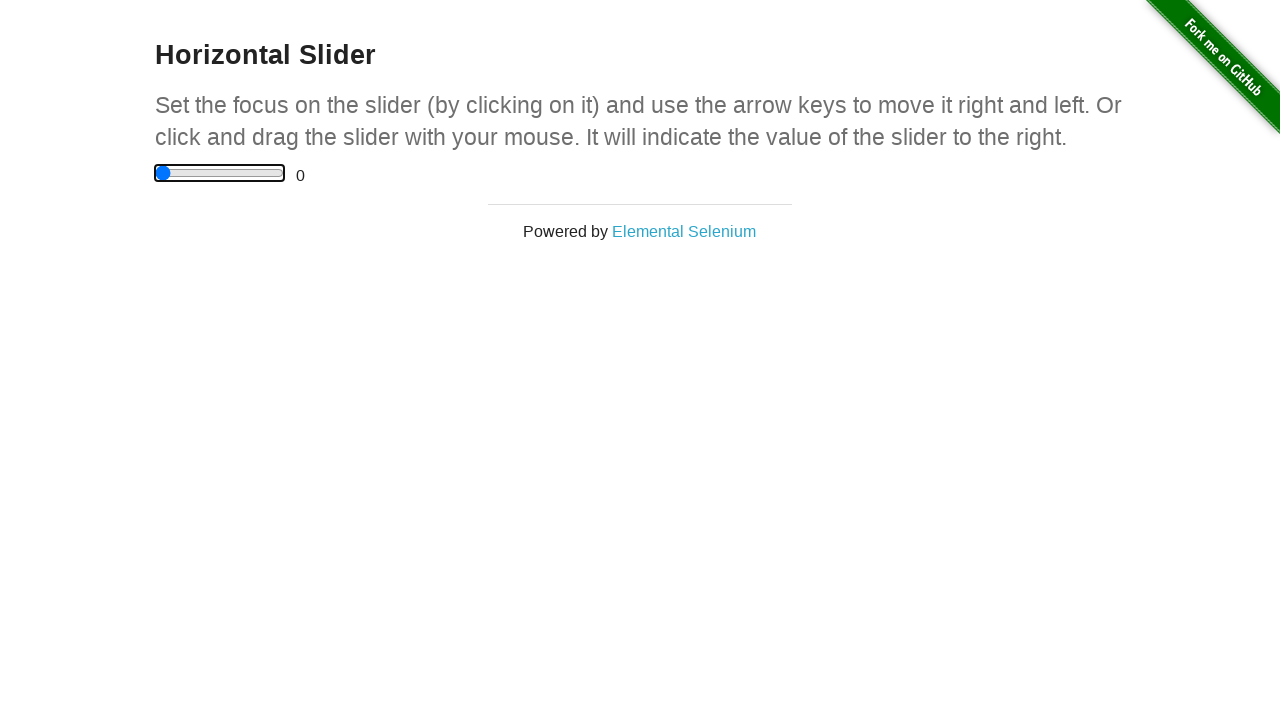

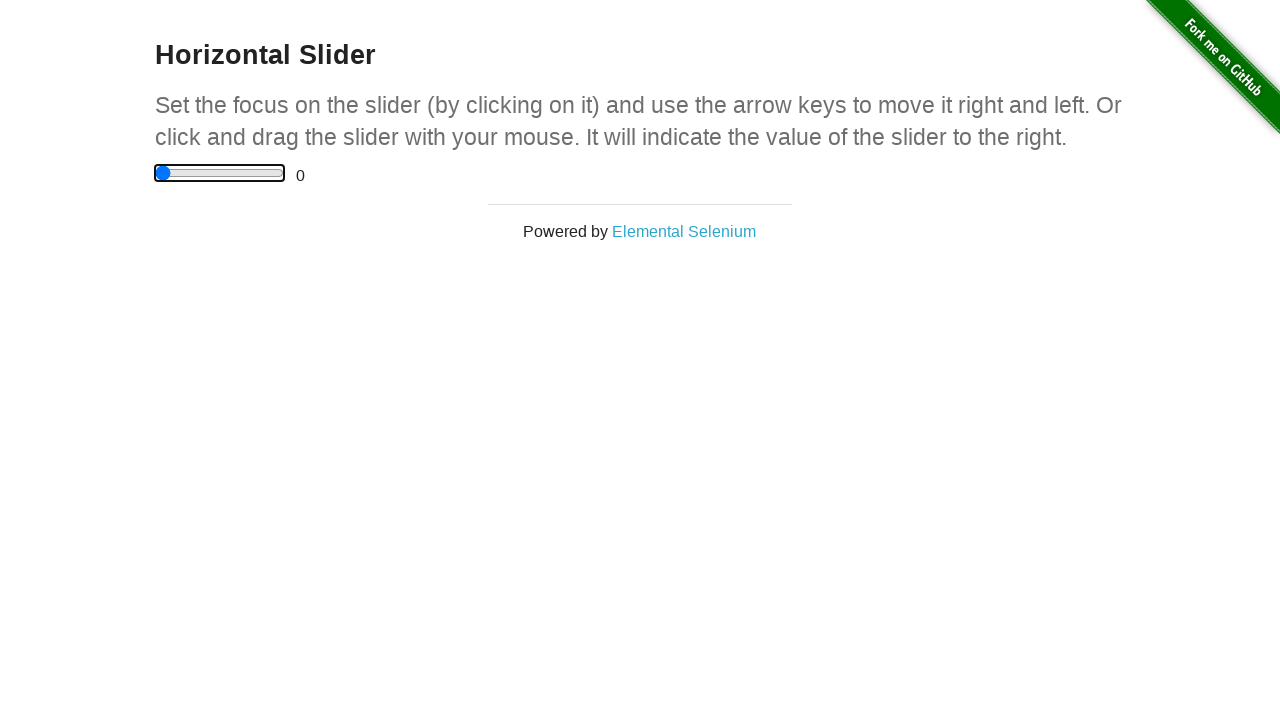